Tests login error handling by entering invalid credentials and verifying the warning message appears

Starting URL: https://naveenautomationlabs.com/opencart/index.php?route=account/login

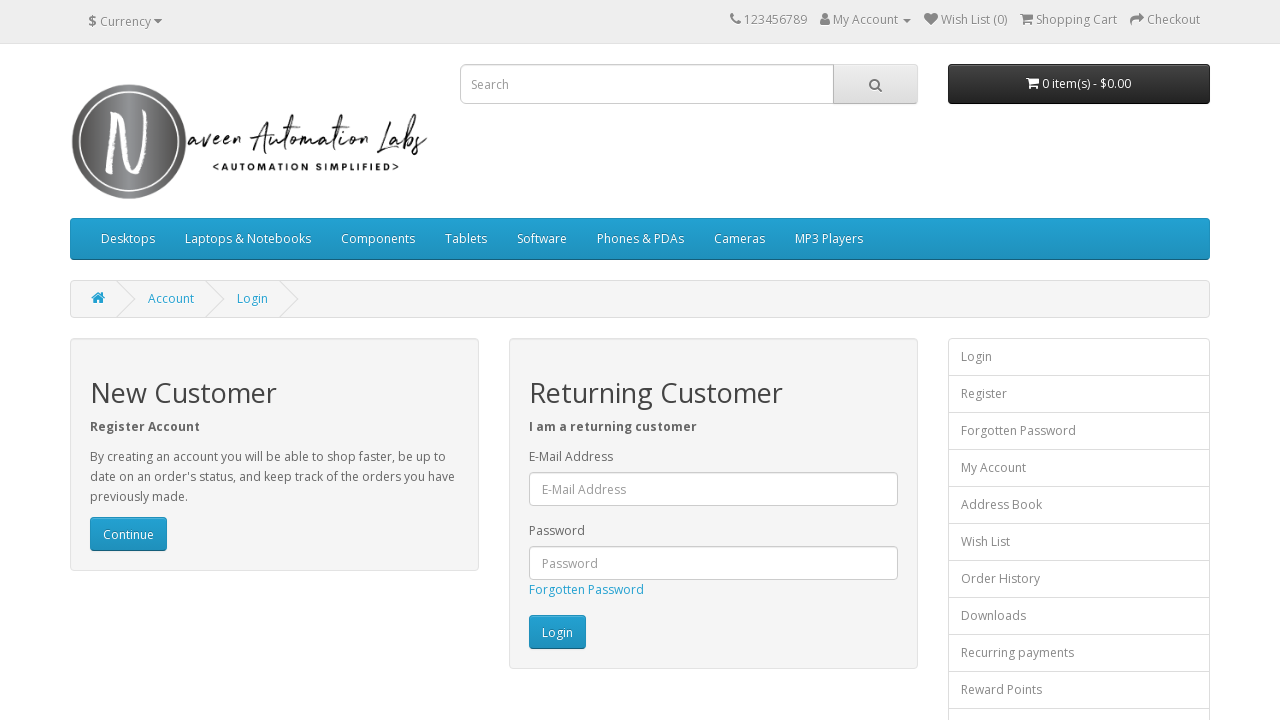

Filled email field with invalid test credentials on #input-email
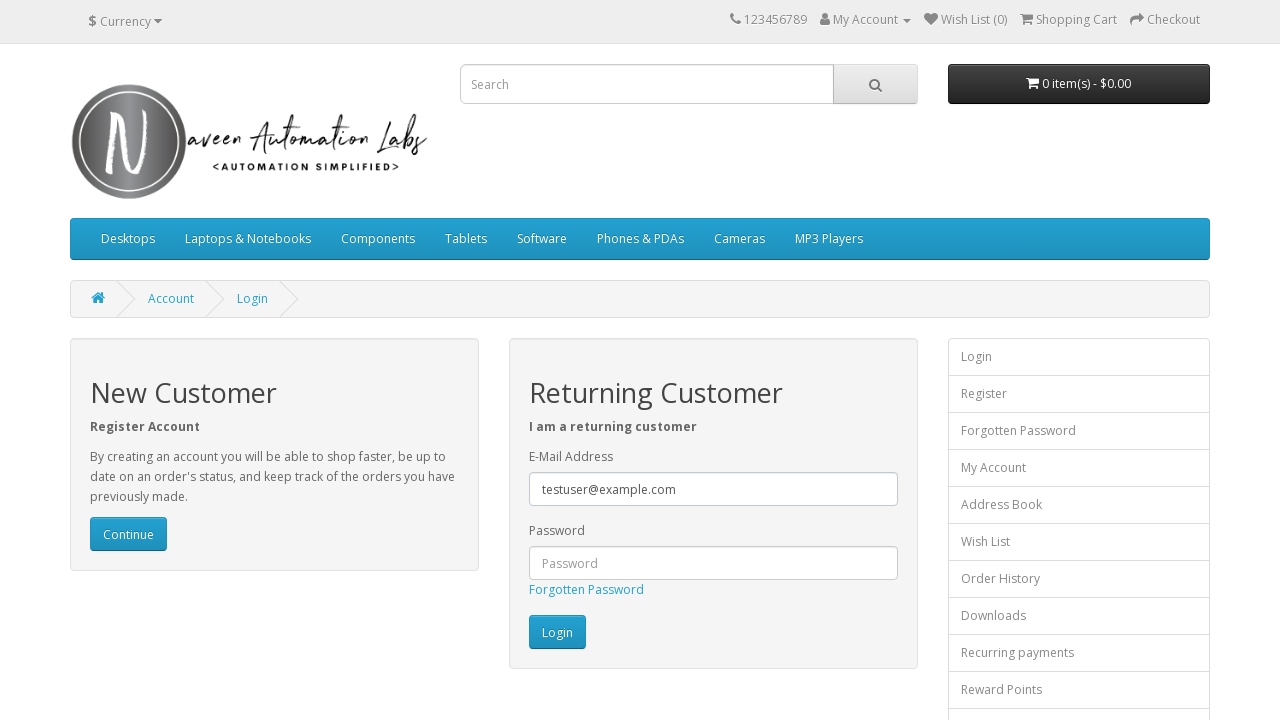

Filled password field with invalid password on #input-password
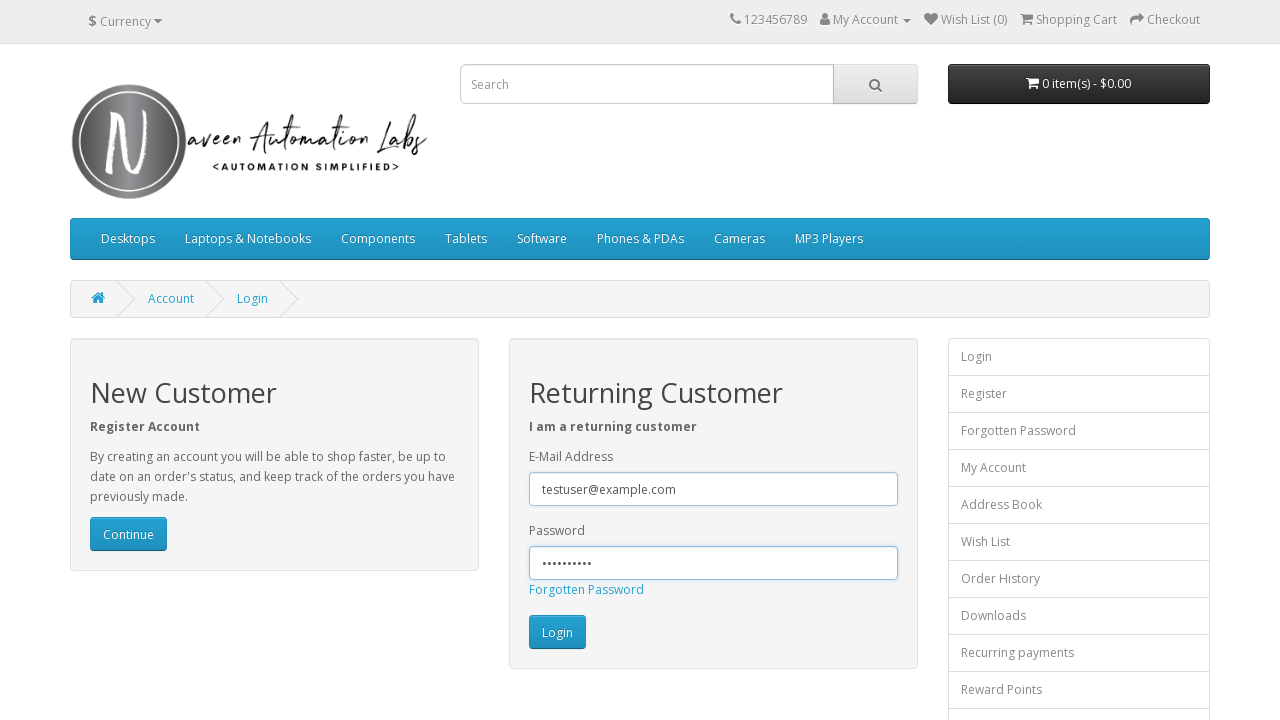

Clicked login button to submit invalid credentials at (557, 632) on xpath=//input[@value='Login' and @type='submit']
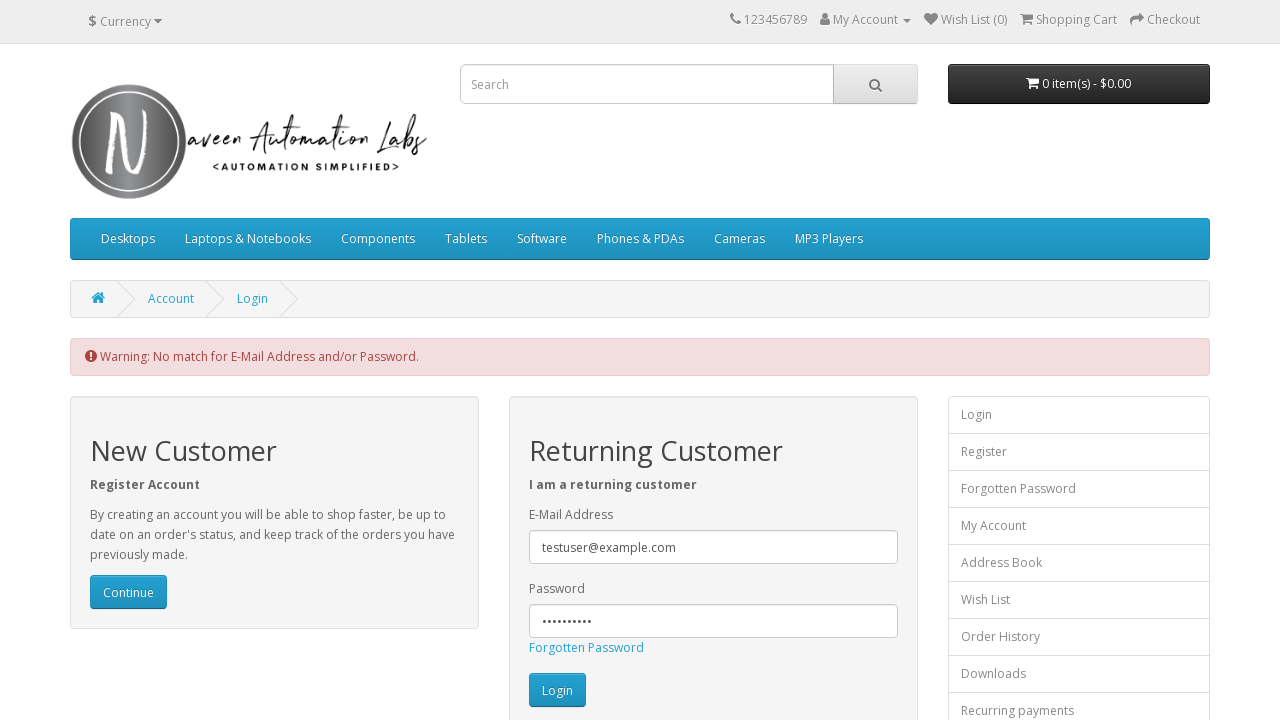

Error warning message appeared on page
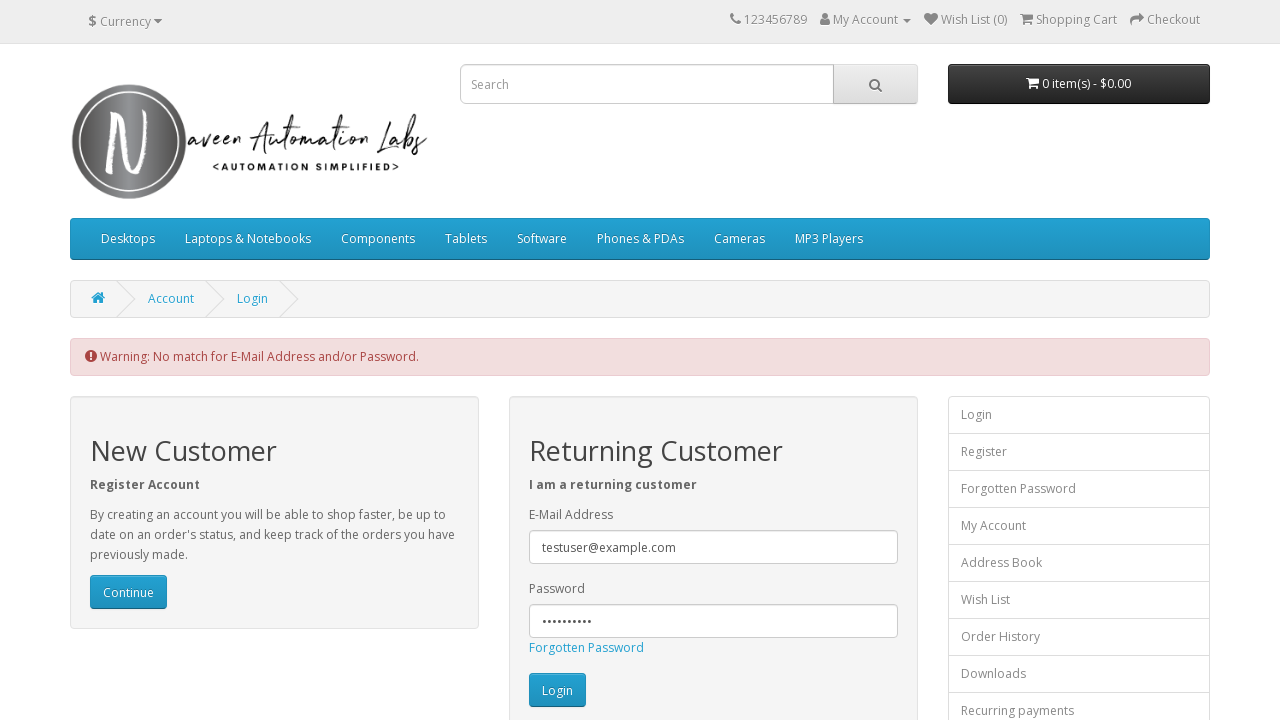

Retrieved error message text content
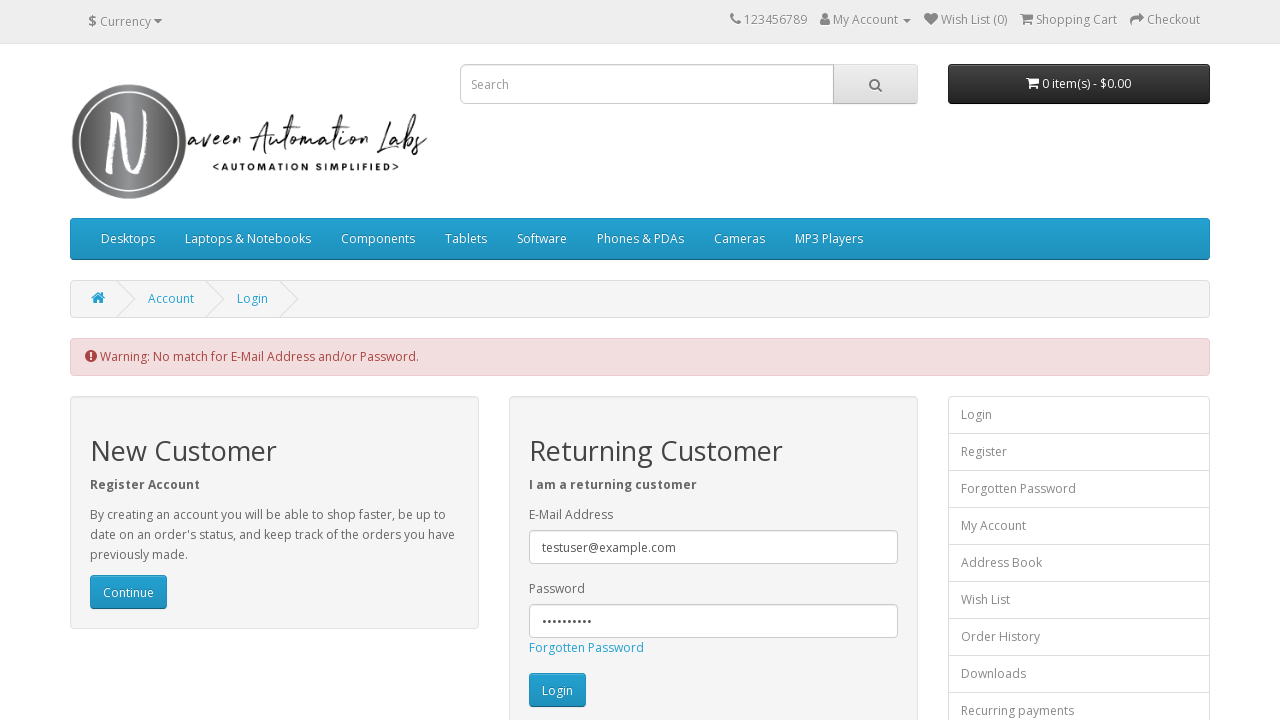

Verified 'Warning' text is present in error message
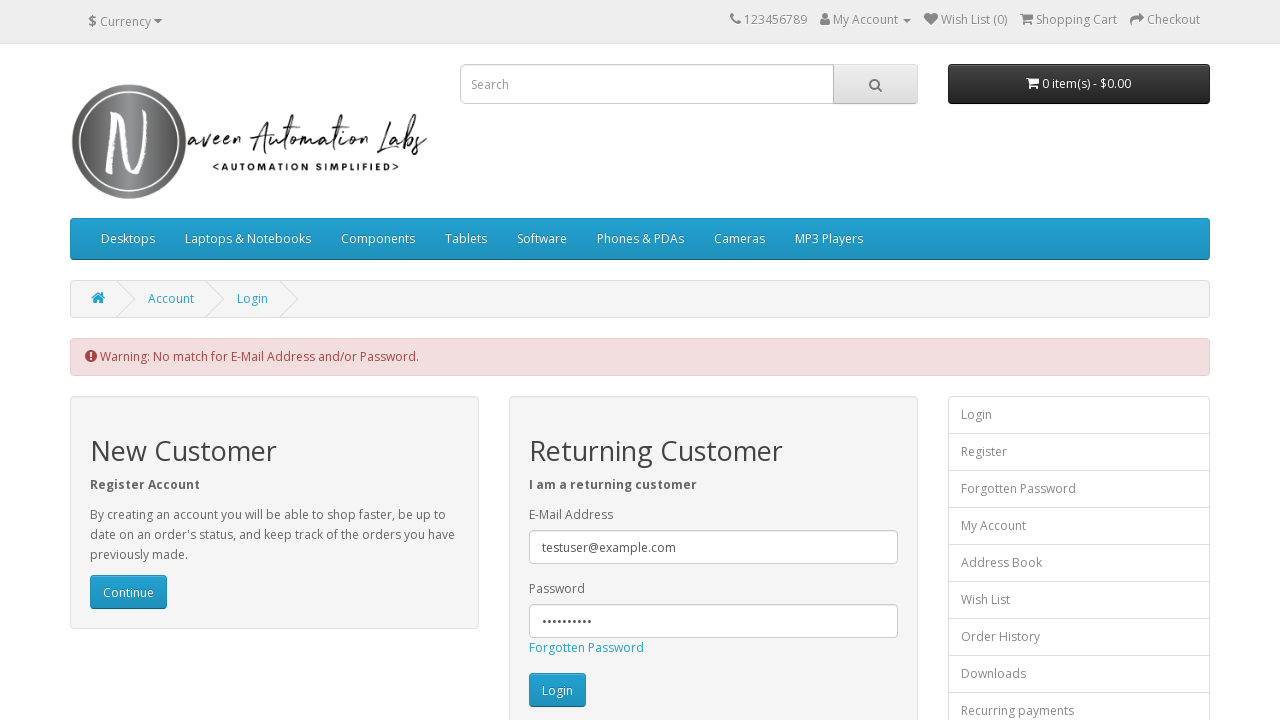

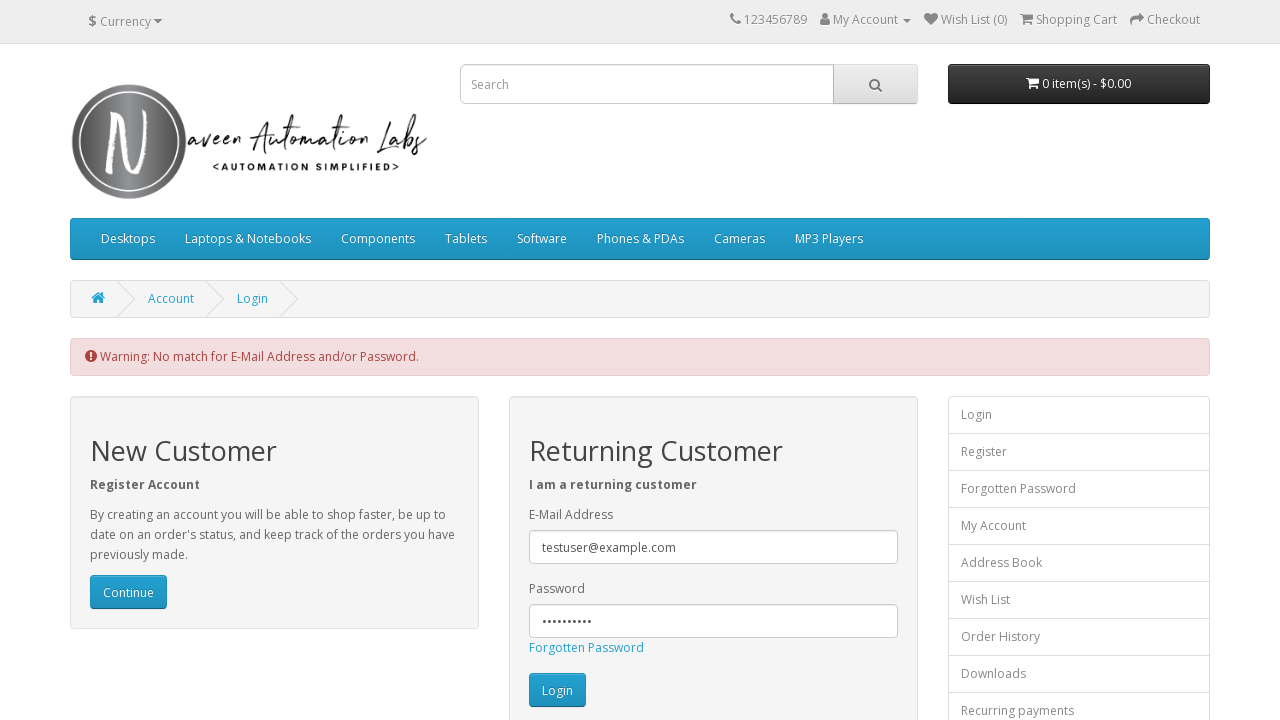